Tests an e-commerce grocery shopping flow by searching for products, adding items to cart, and proceeding to checkout with a promo code section

Starting URL: https://rahulshettyacademy.com/seleniumPractise/#/

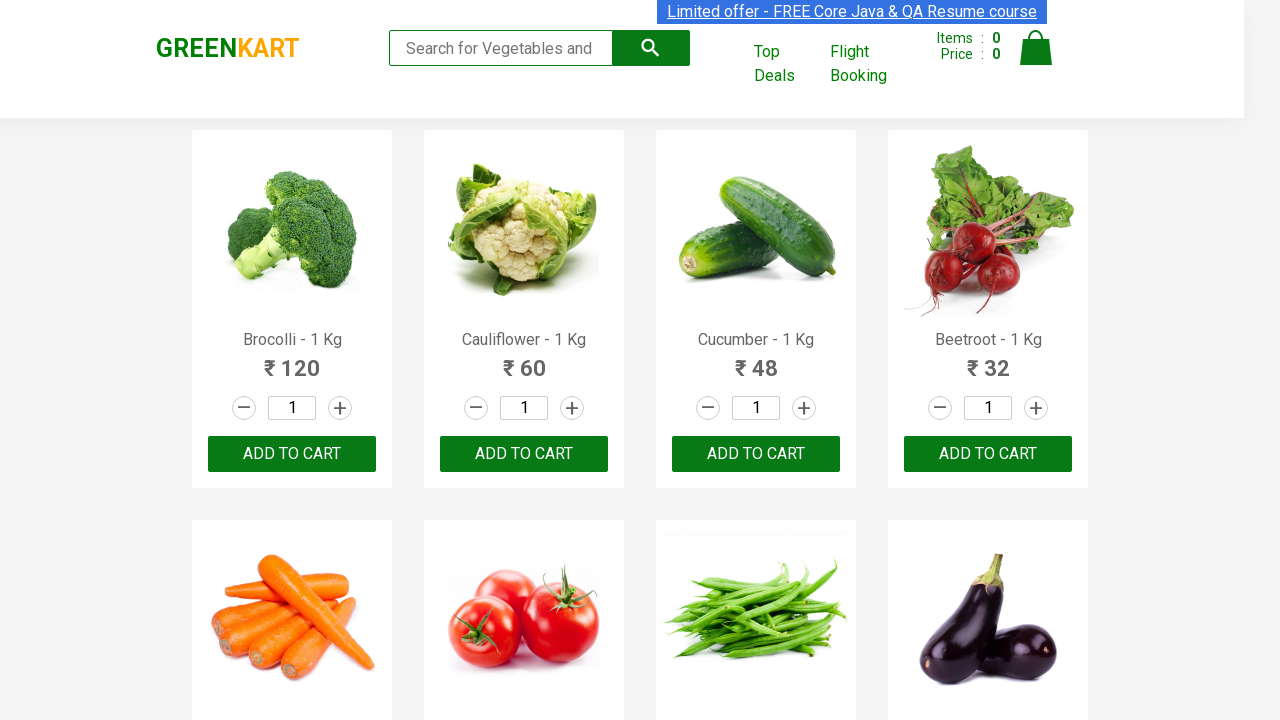

Filled search field with 'cucu' to find cucumber products on input.search-keyword
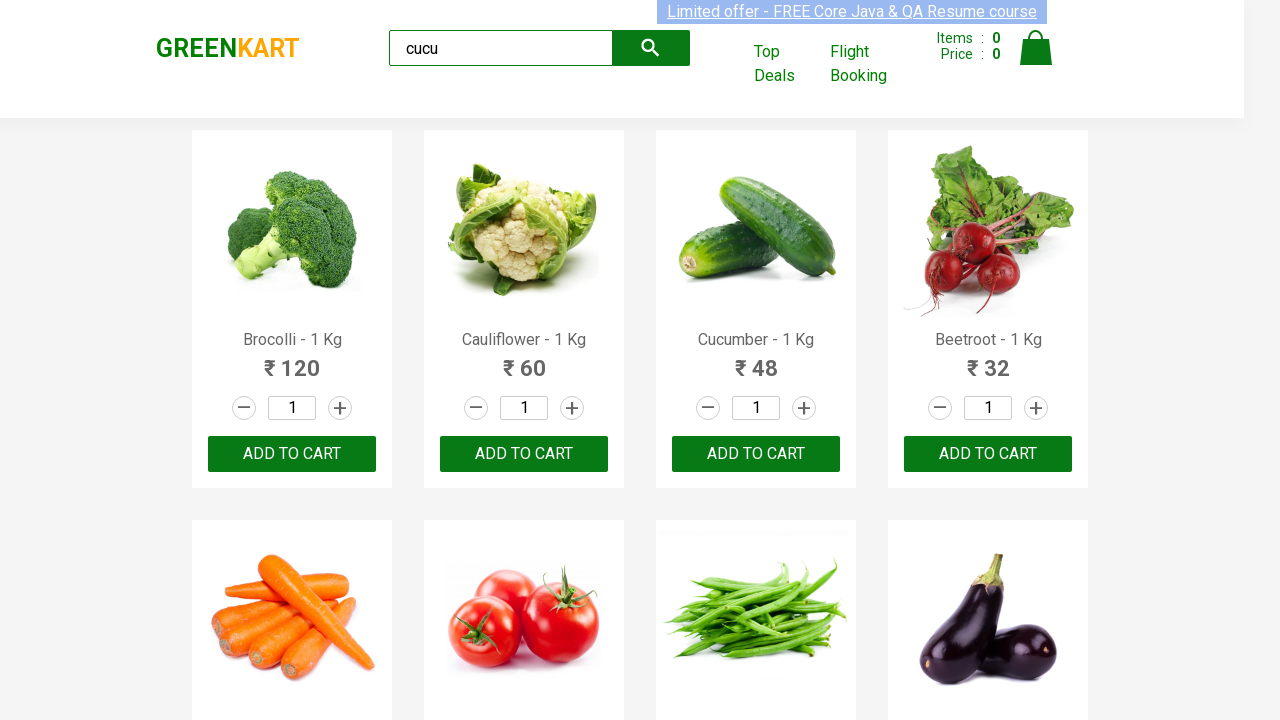

Waited for filtered product buttons to appear
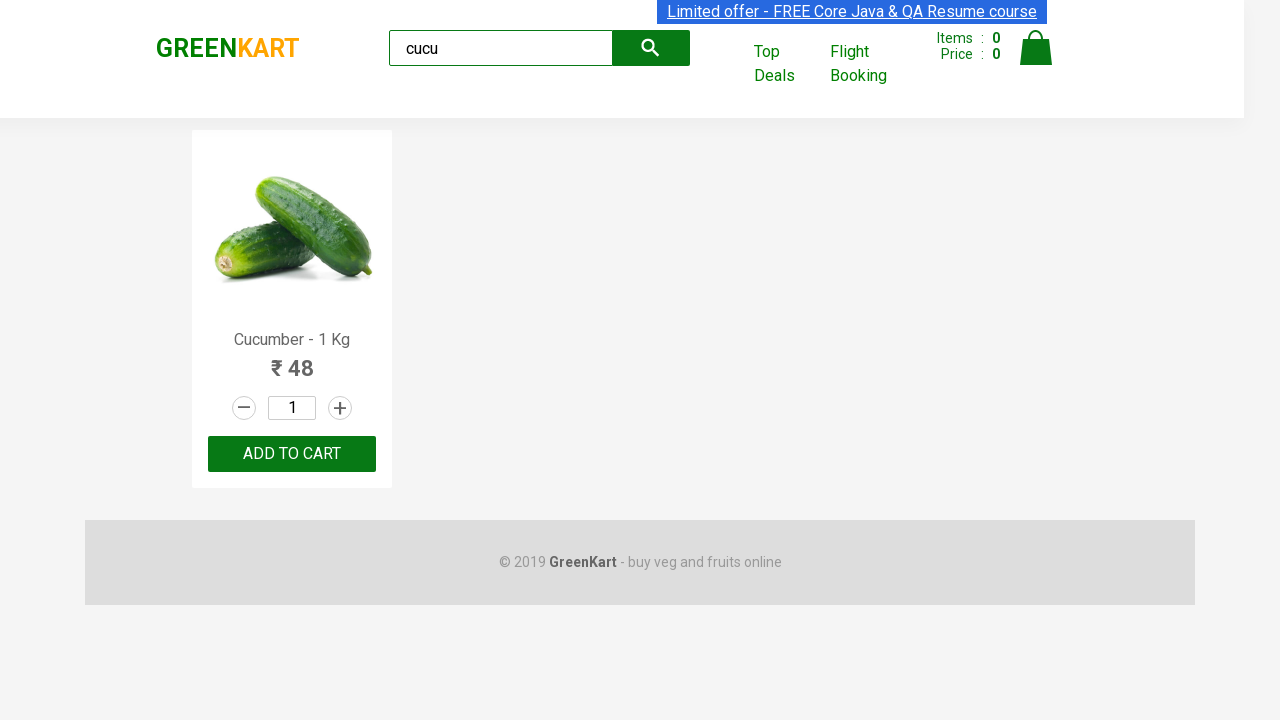

Located all product action buttons
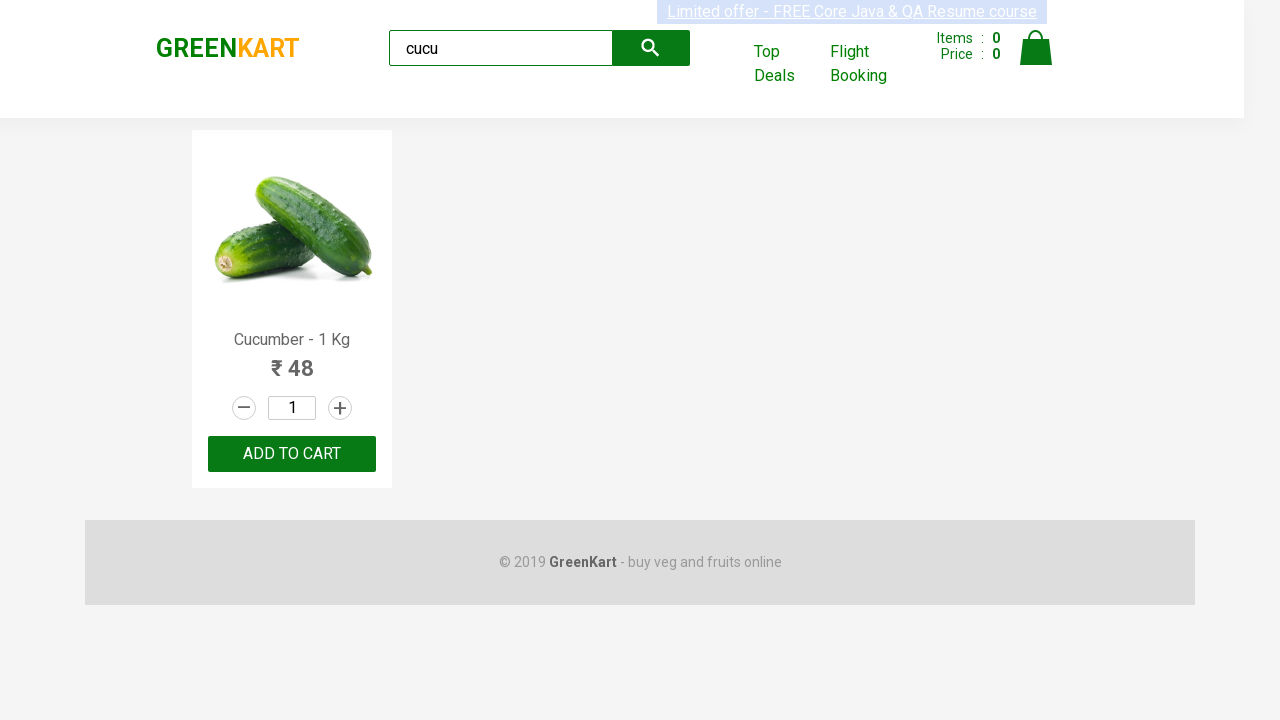

Found 1 products matching the search
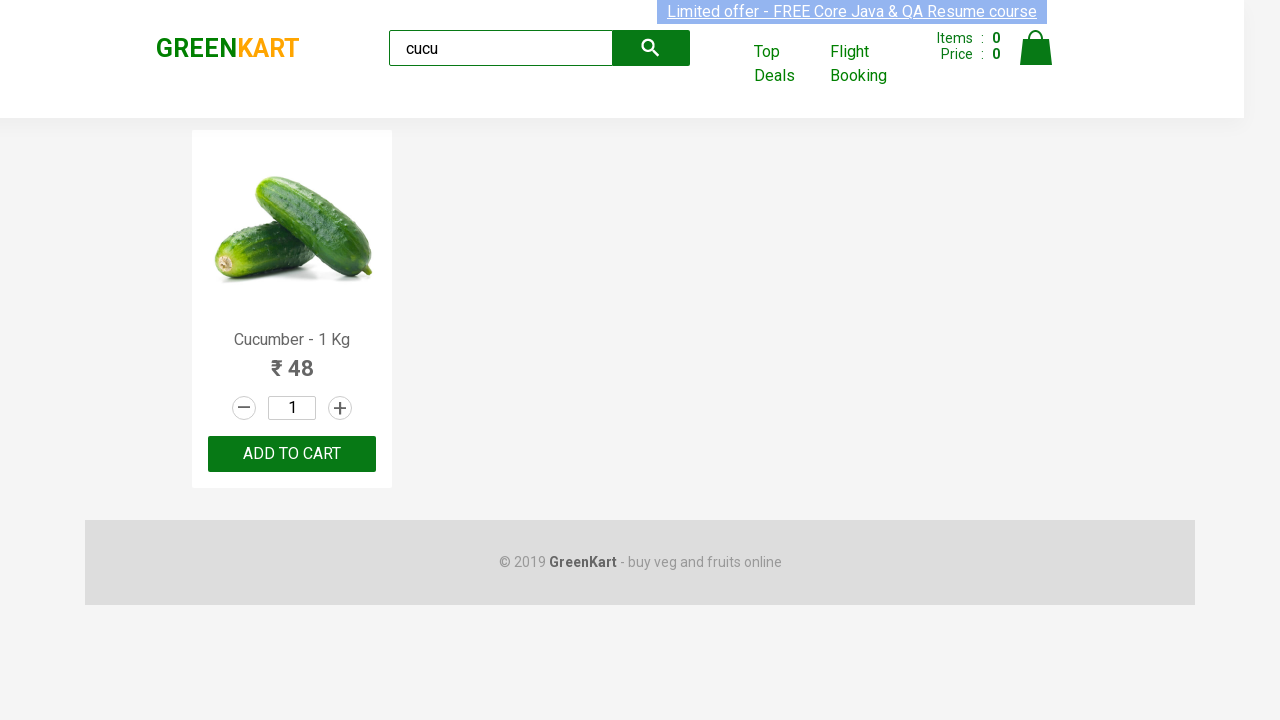

Added product 1 of 1 to cart at (292, 454) on xpath=//div[@class='product-action']/button >> nth=0
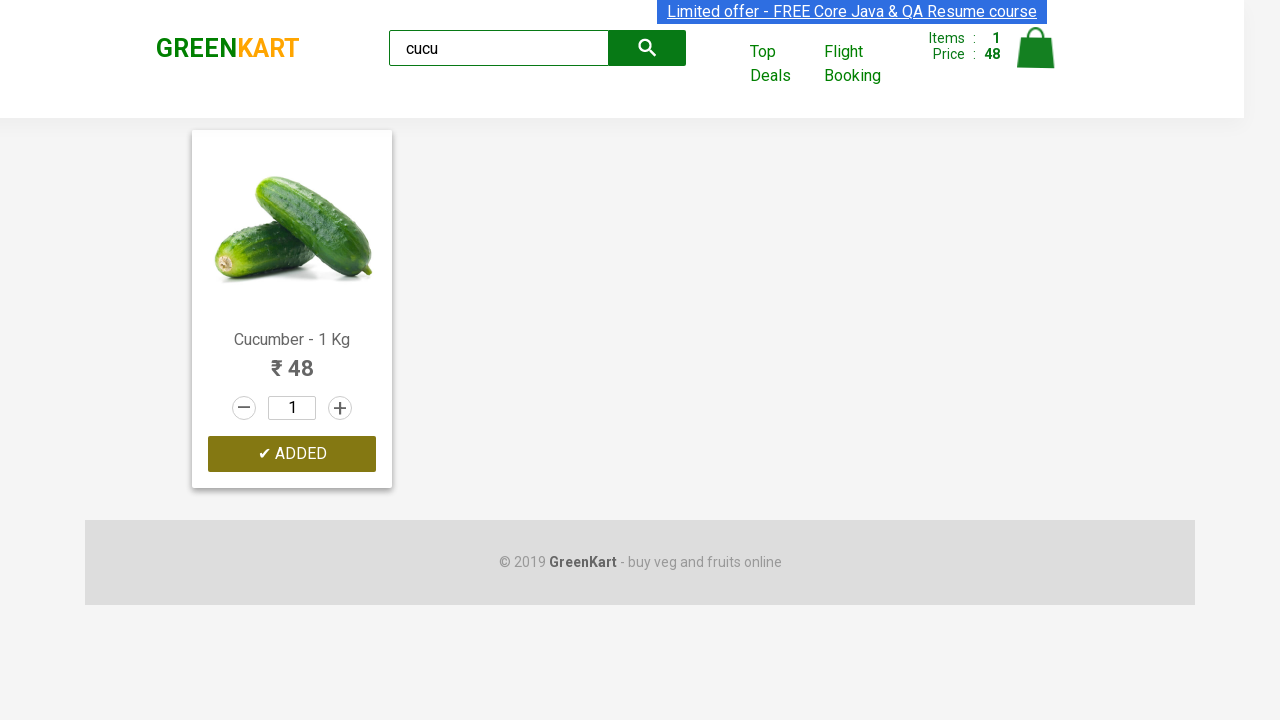

Clicked on cart icon to view cart at (1036, 48) on img[alt='Cart']
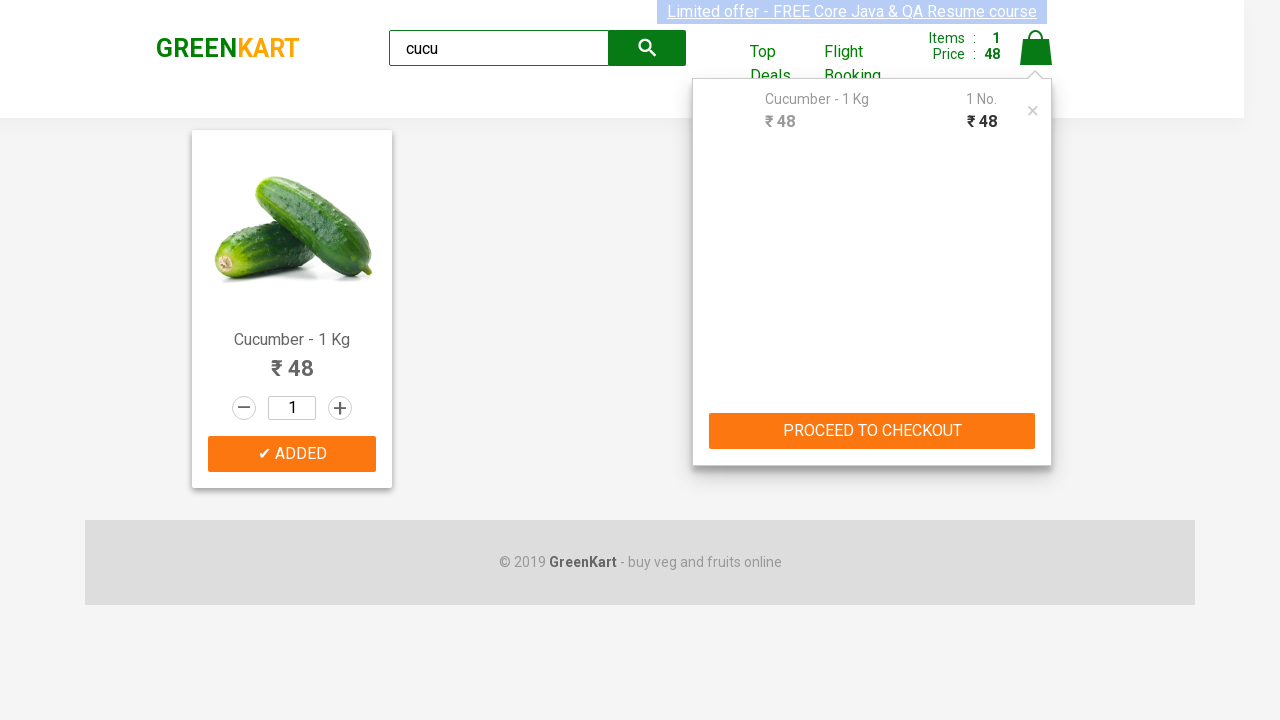

Clicked PROCEED TO CHECKOUT button at (872, 431) on xpath=//button[text()='PROCEED TO CHECKOUT']
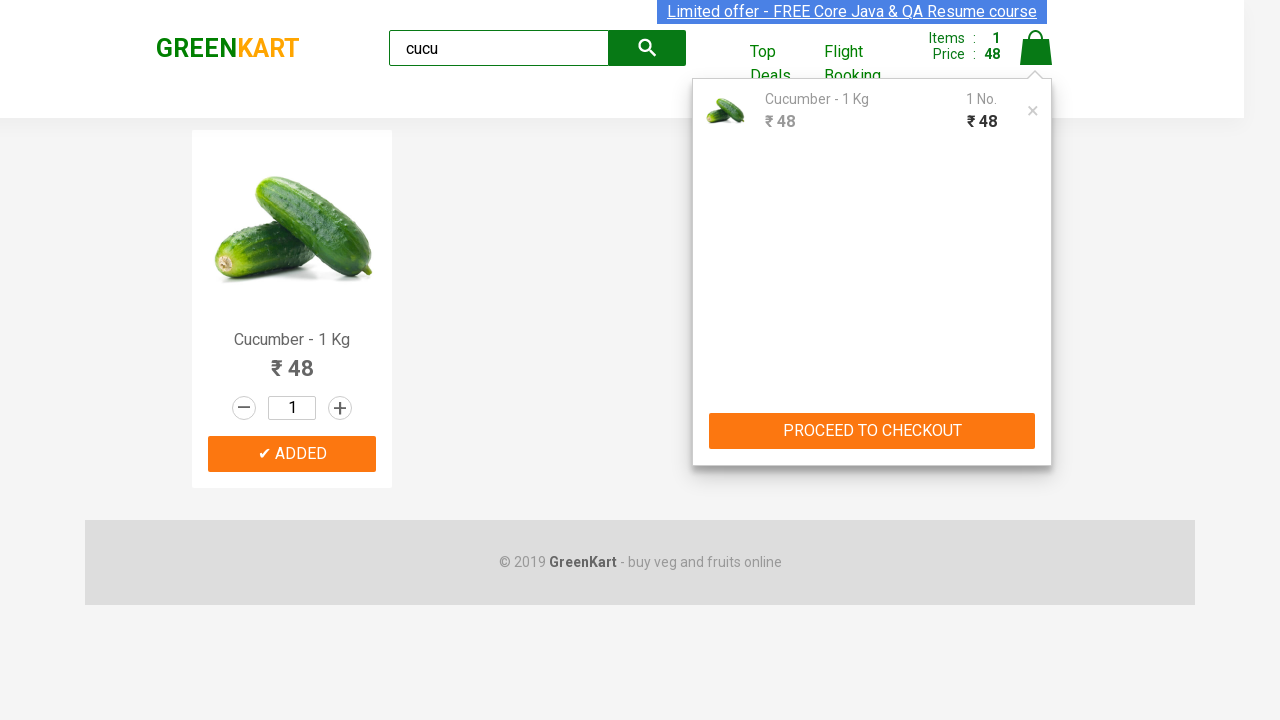

Clicked promo code button at (1058, 264) on .promoBtn
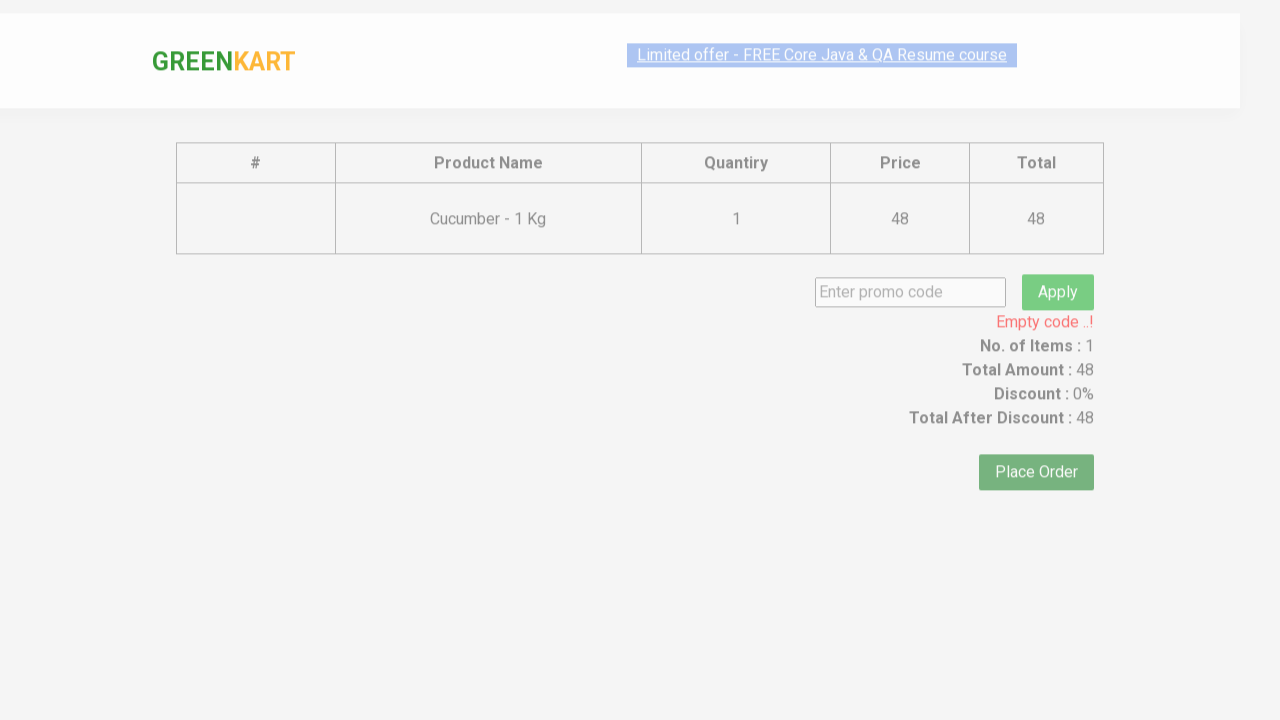

Promo code information section appeared
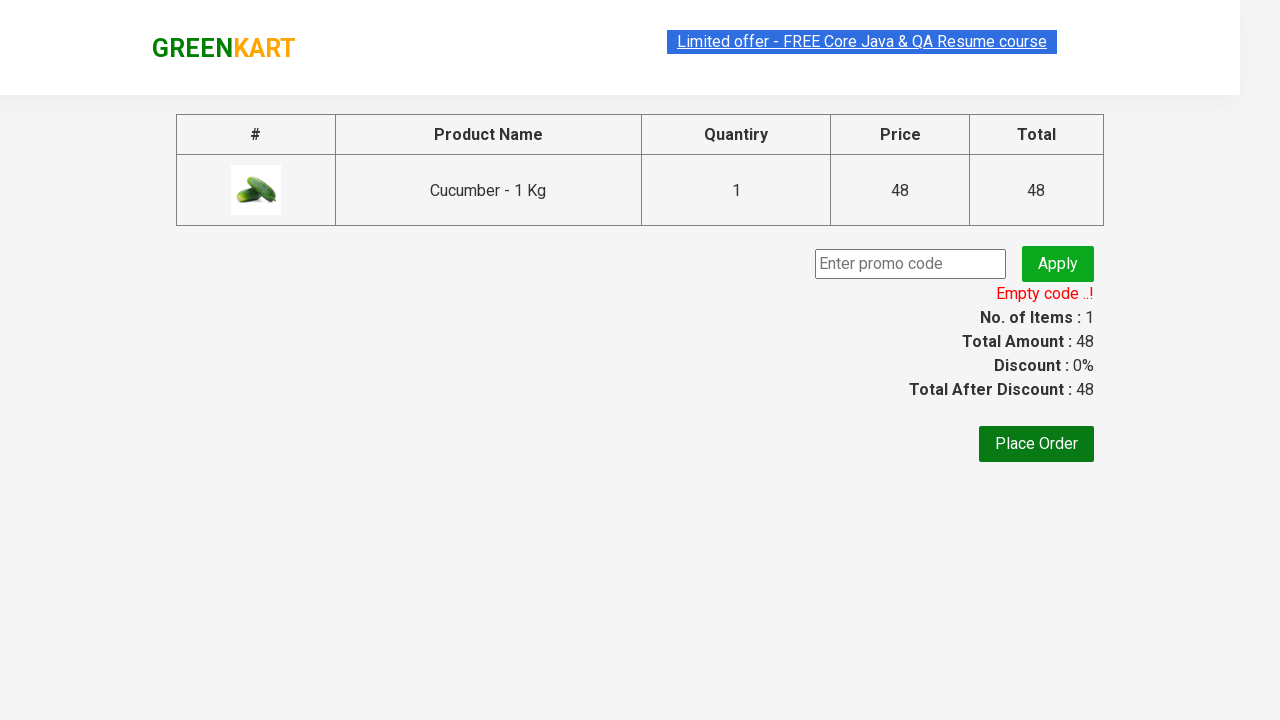

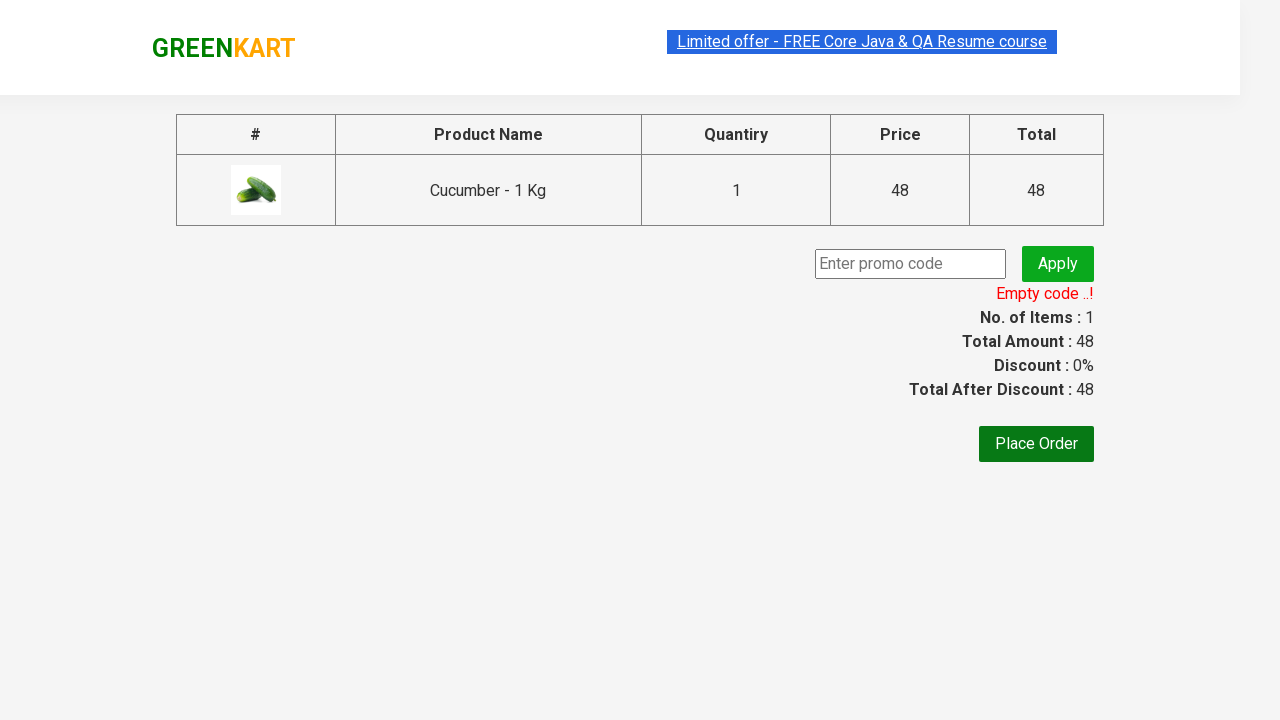